Tests JavaScript prompt alert handling by clicking a button to trigger a prompt dialog, entering a name, accepting the alert, and verifying the result text is displayed on the page.

Starting URL: https://training-support.net/webelements/alerts

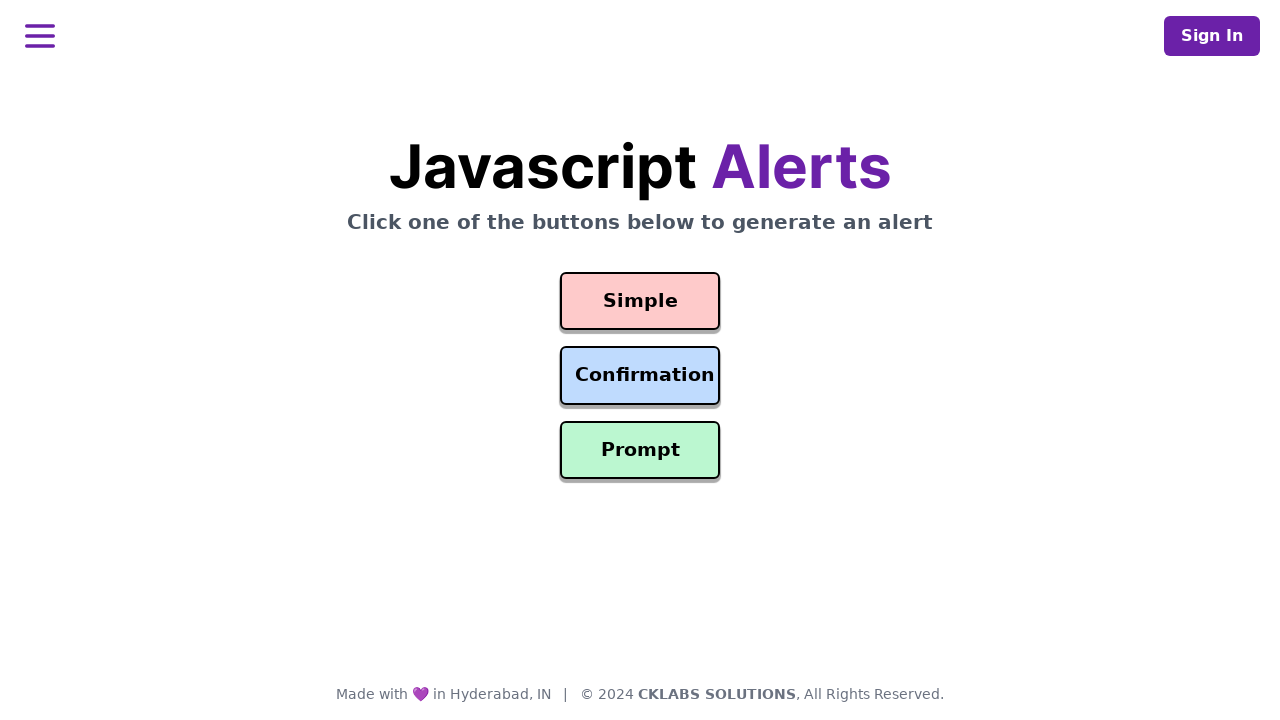

Set up dialog handler to accept prompt with 'Samantha'
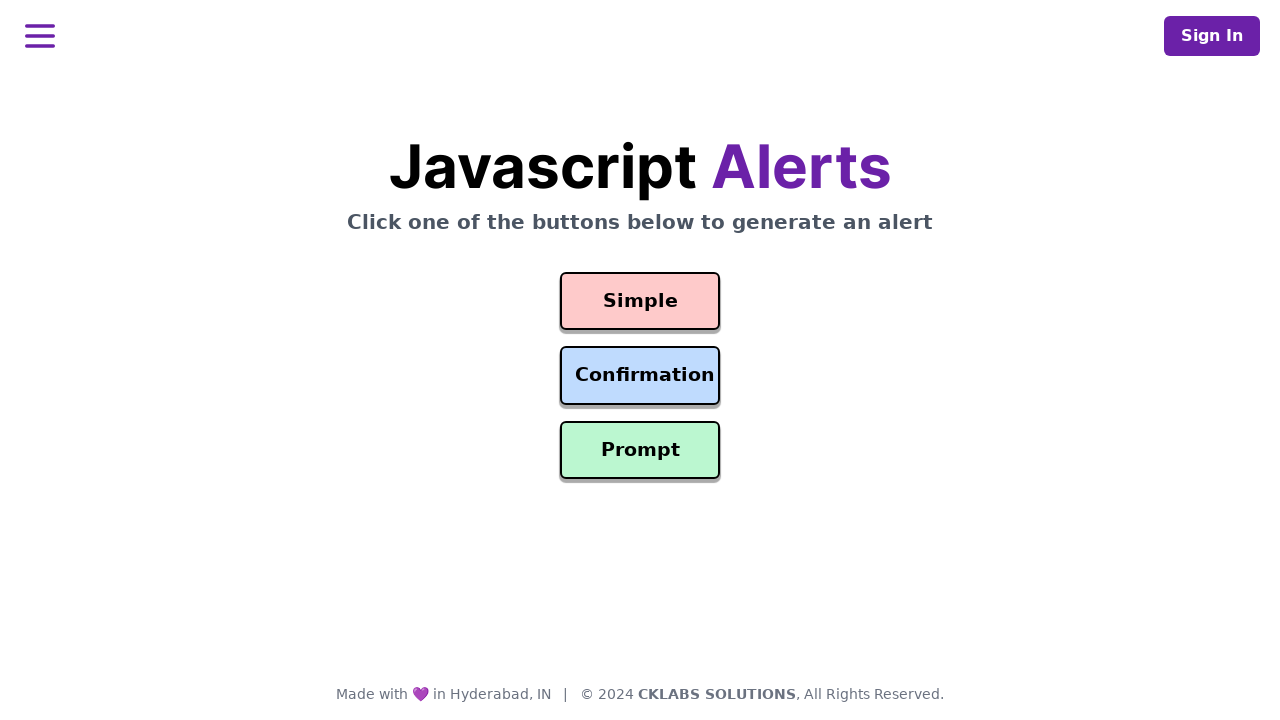

Clicked prompt button to trigger alert dialog at (640, 450) on #prompt
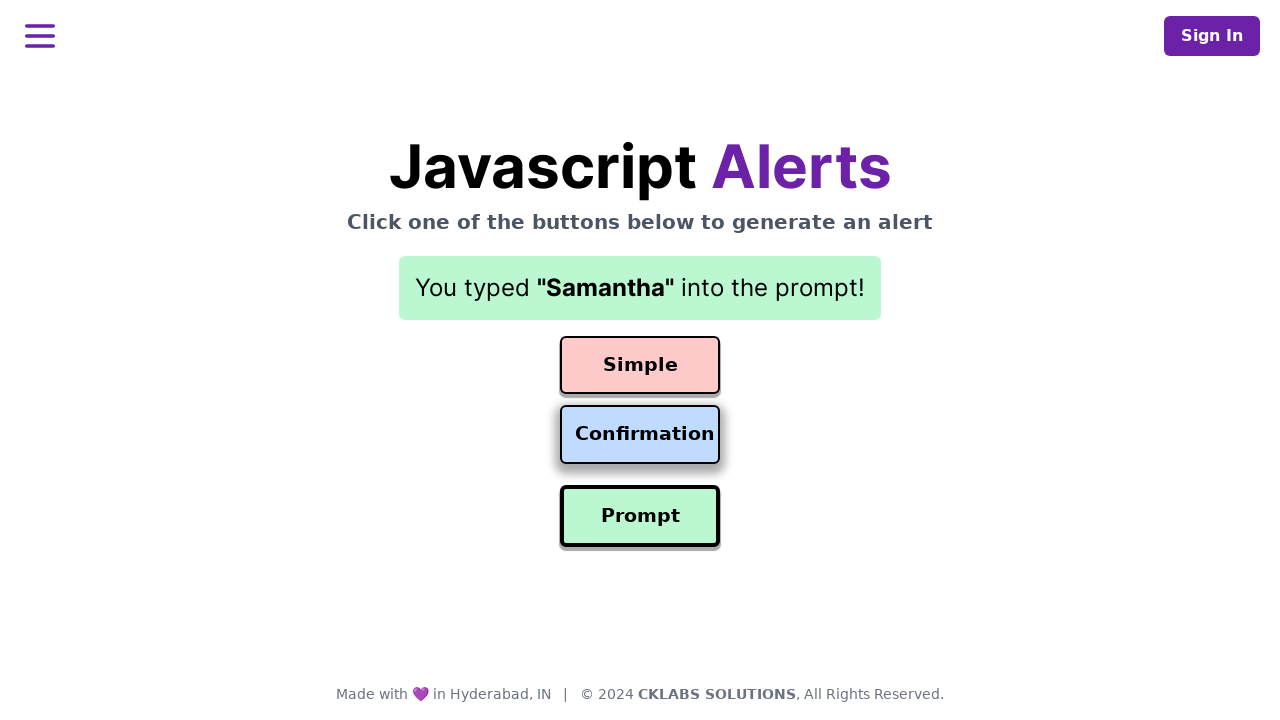

Result element loaded on page
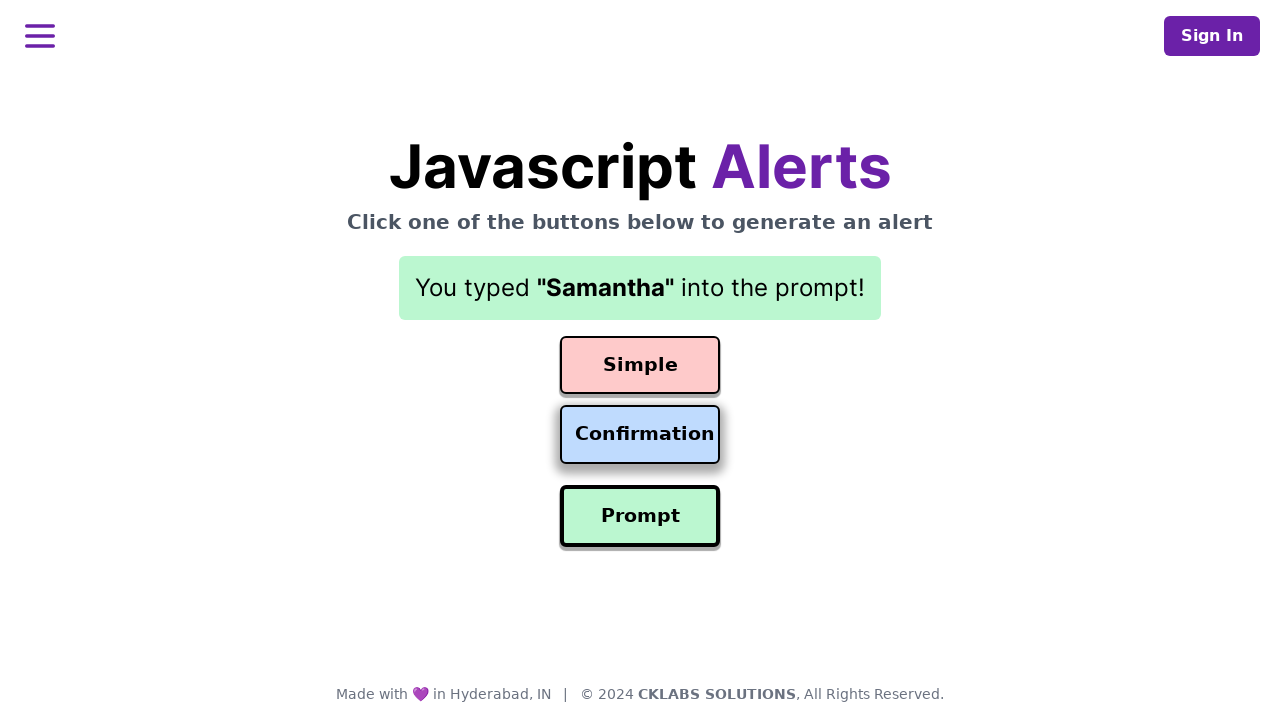

Retrieved result text: 'You typed "Samantha" into the prompt!'
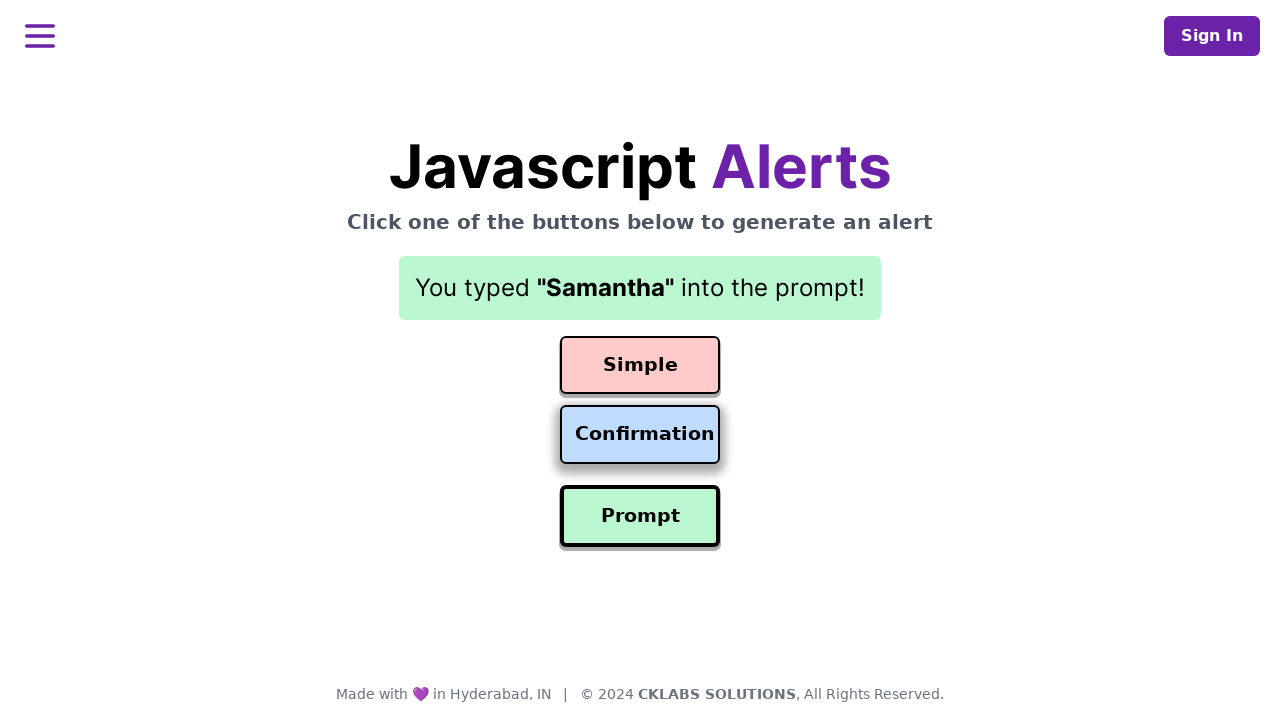

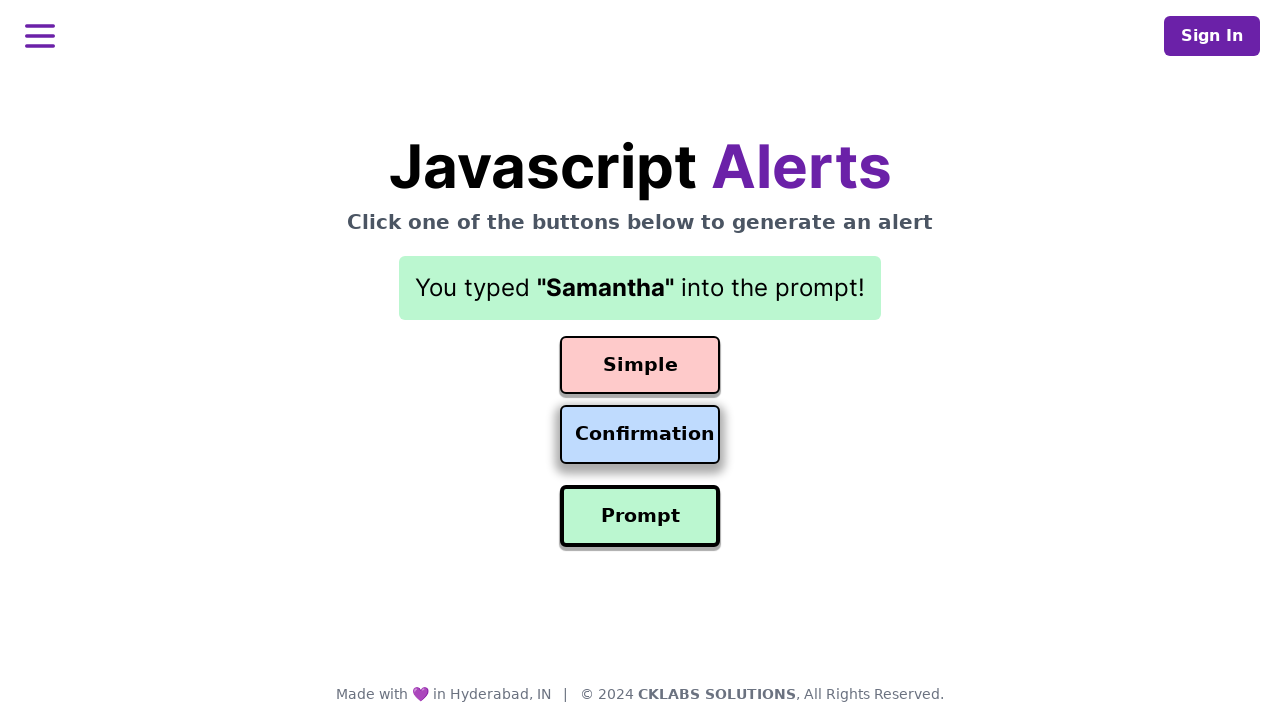